Navigates to a Vogue runway fashion page and scrolls down to load images on the page

Starting URL: http://runway.vogue.co.kr/2018/02/21/ready-to-wear-2018-fw-gucci/#0

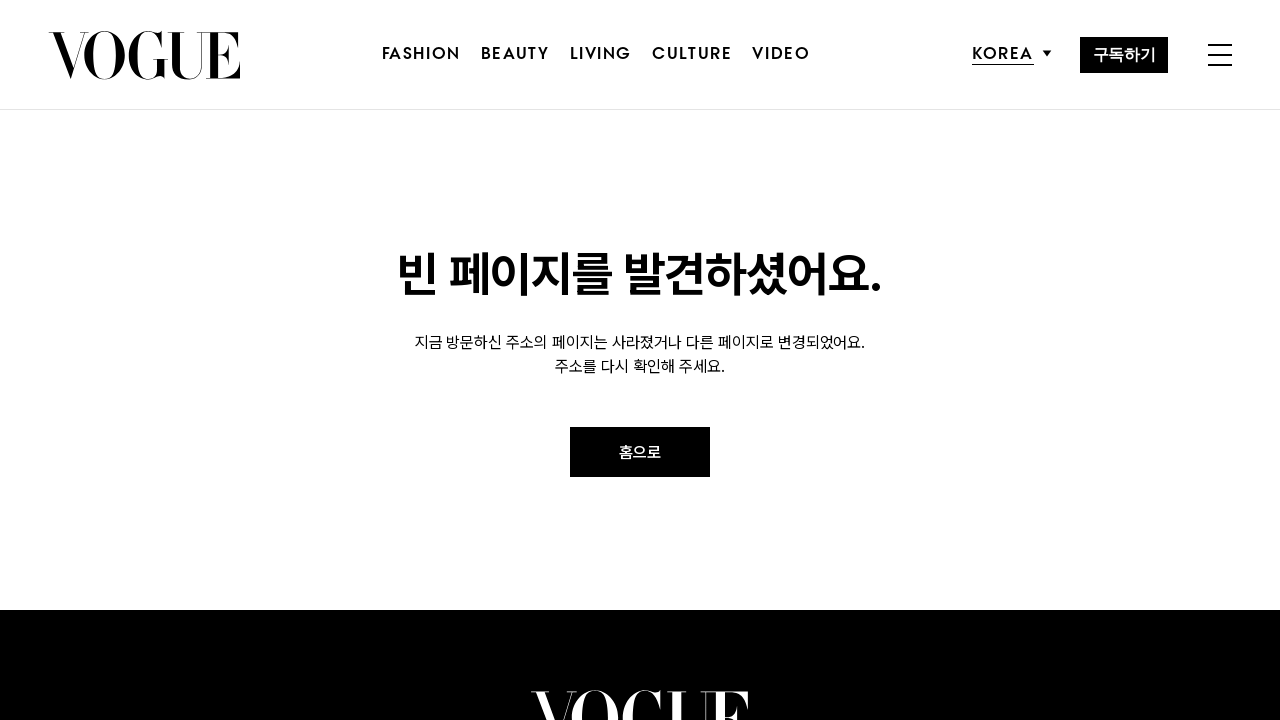

Waited for page to load (domcontentloaded state)
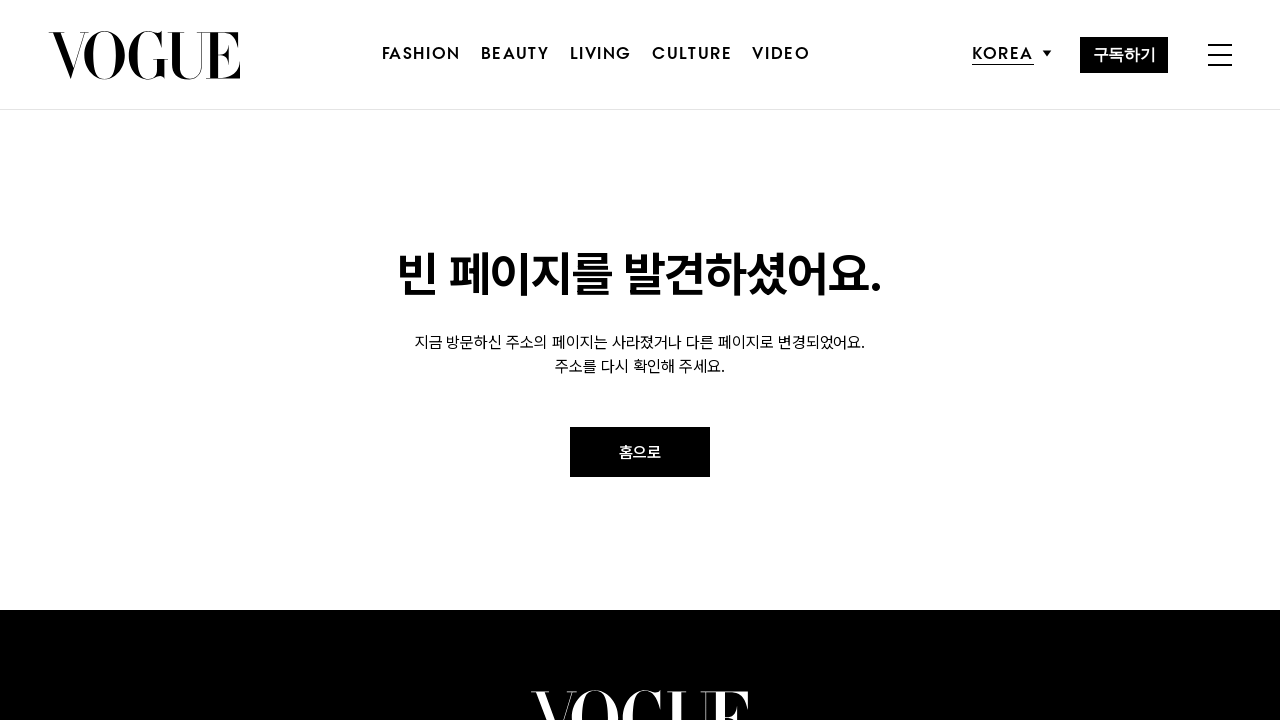

Pressed PageDown to scroll down the page and trigger lazy loading
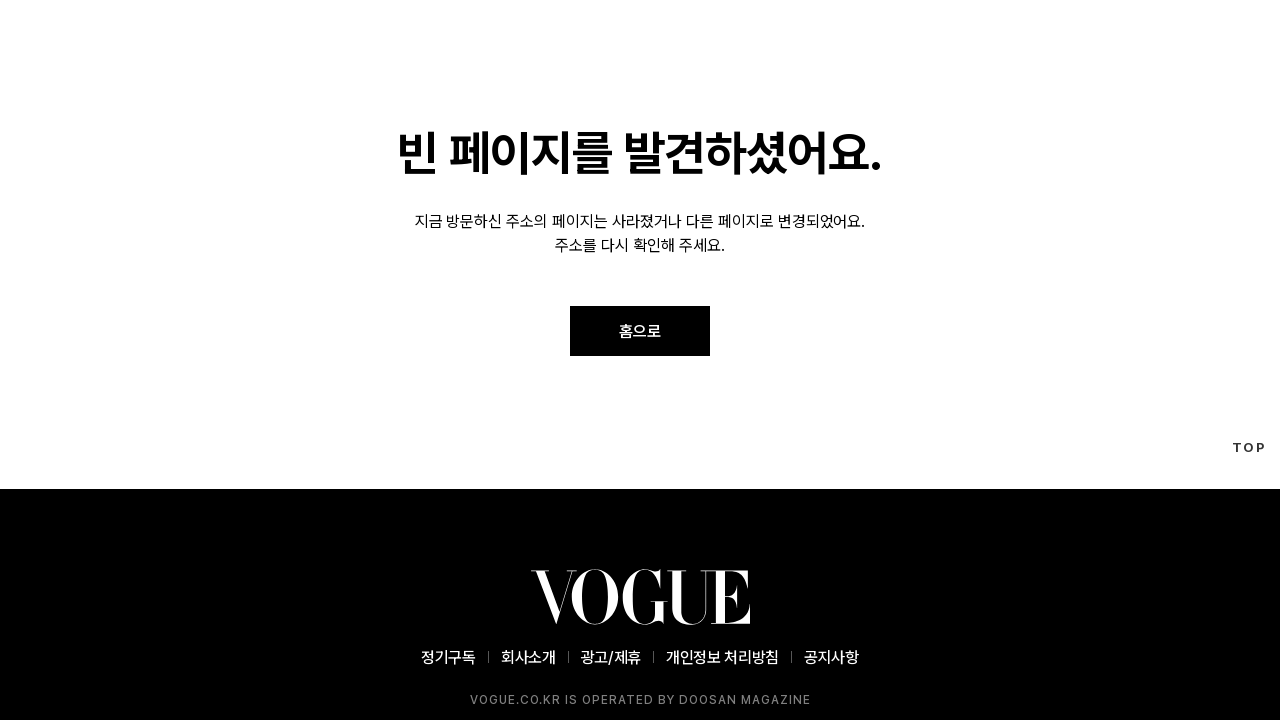

Waited for images to load on the page
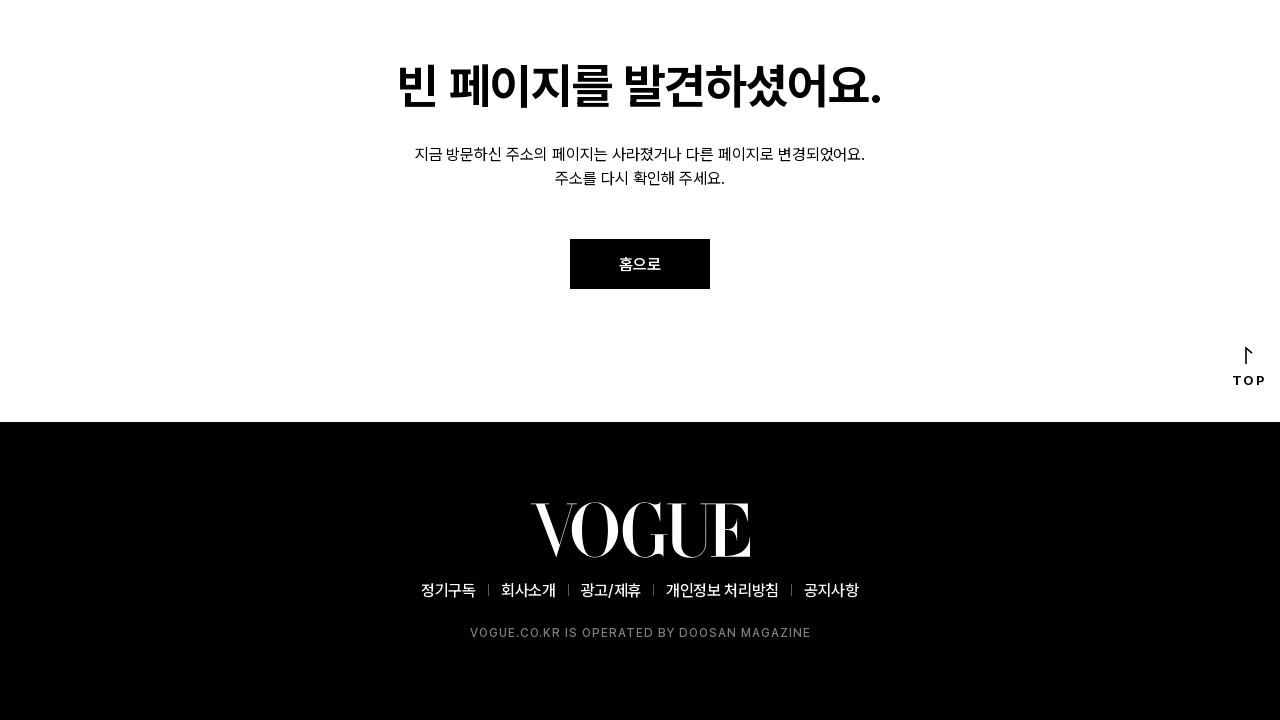

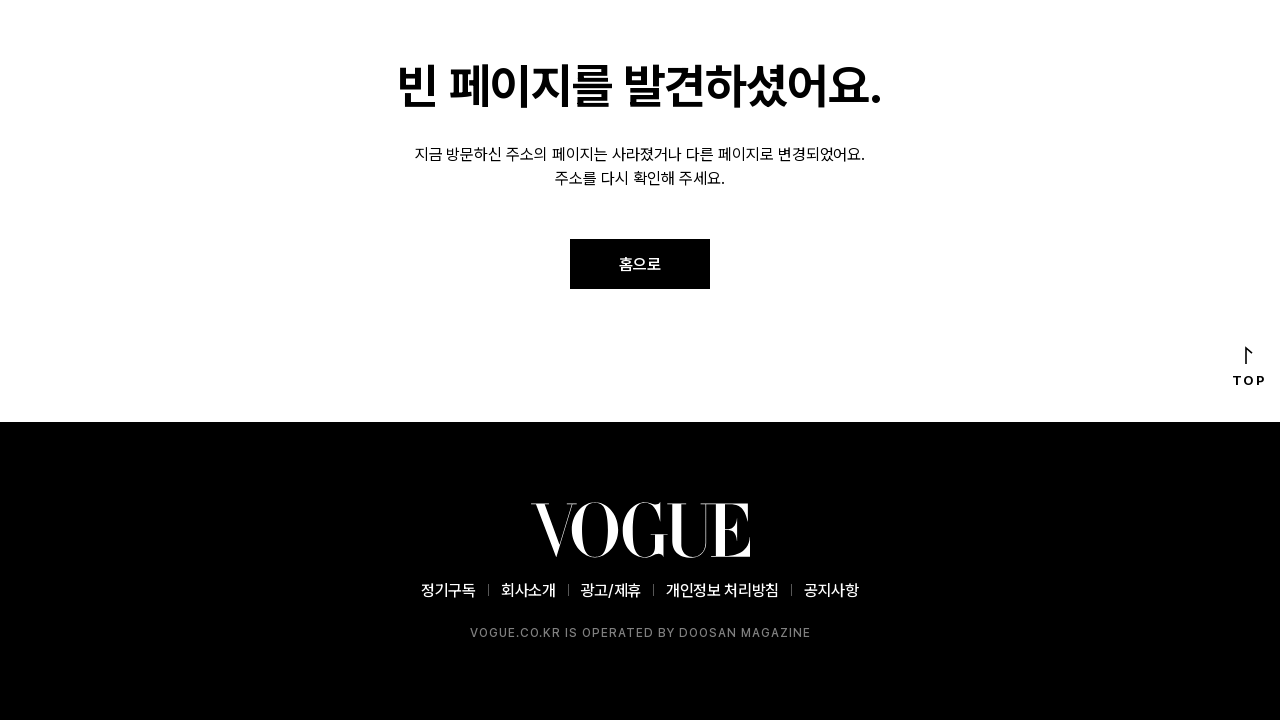